Tests a registration form by filling out personal information fields including name, email, password, gender, skills, address, and submitting the form. This tests form-filling functionality on a public registration page.

Starting URL: https://grotechminds.com/registration/

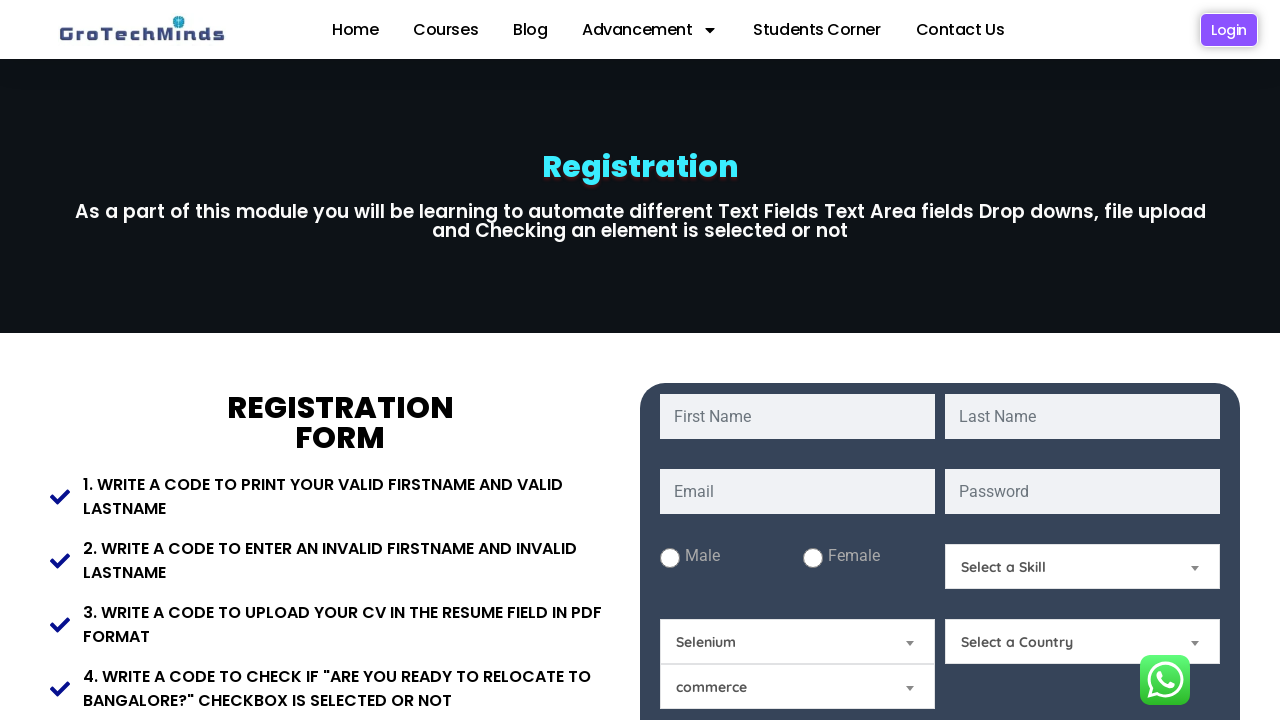

Filled first name field with 'Marcus' on #fname
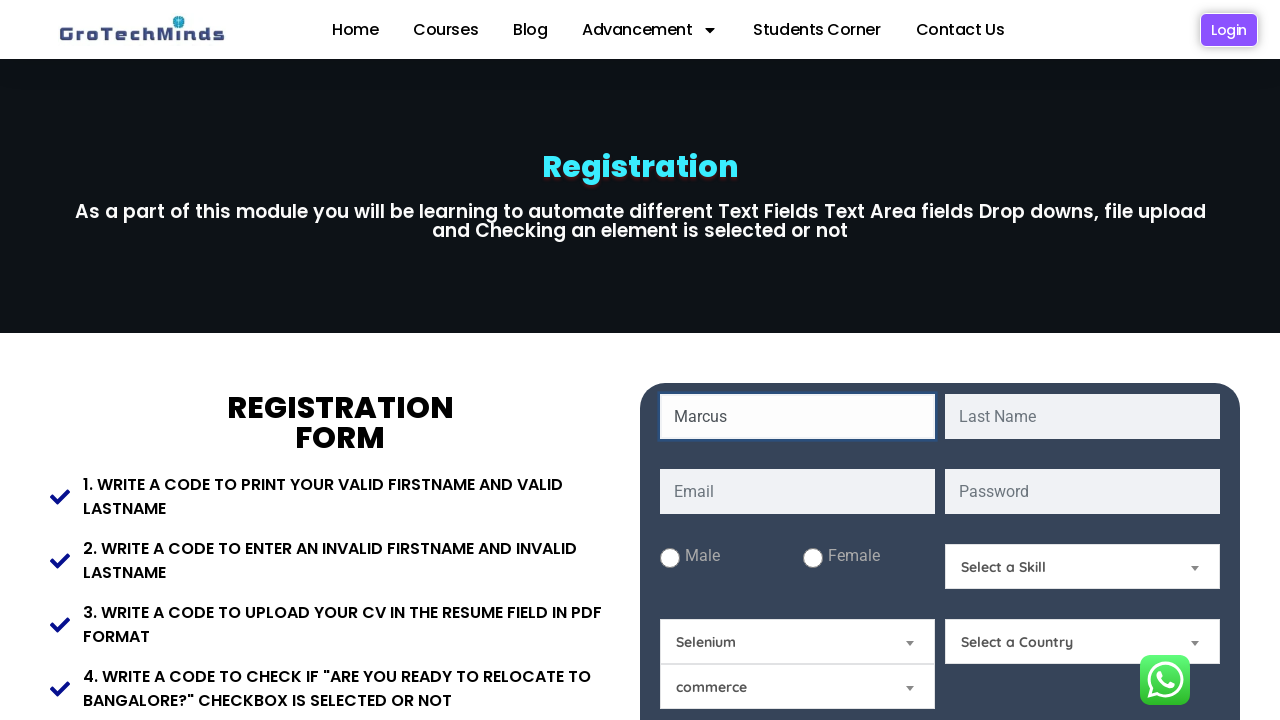

Filled last name field with 'Thompson' on #lname
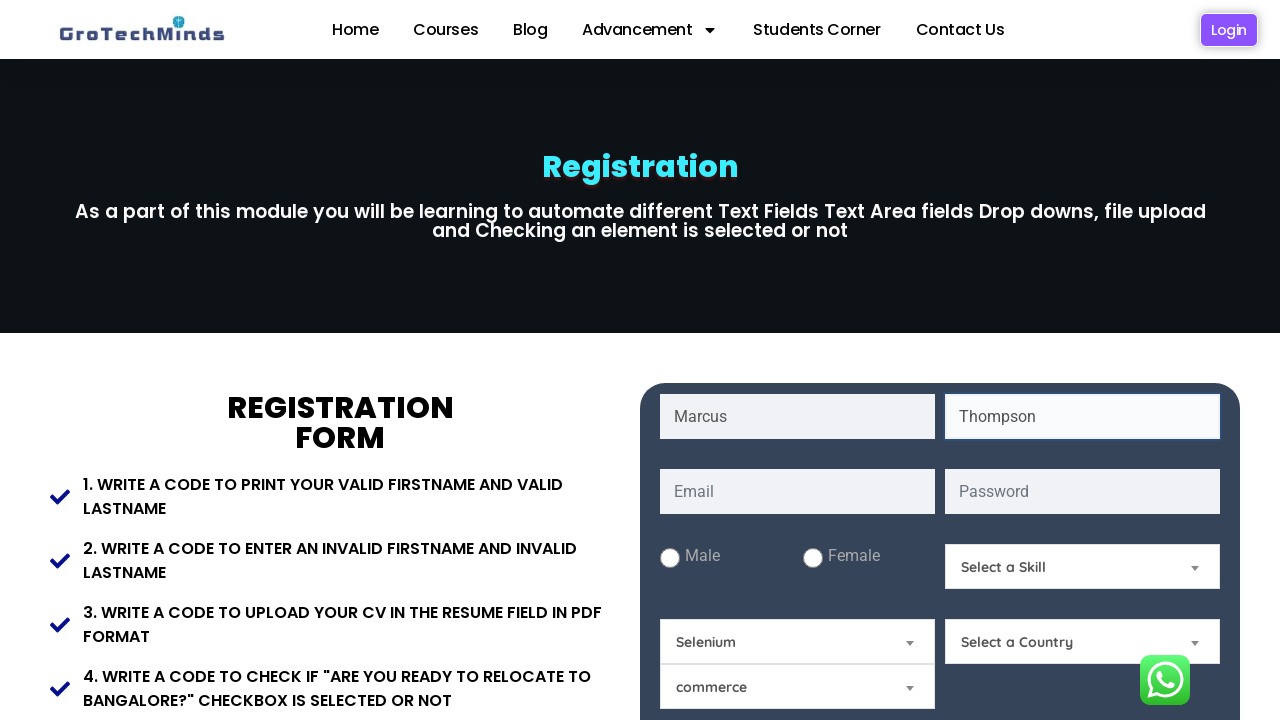

Filled email field with 'marcus.thompson87@example.com' on #email
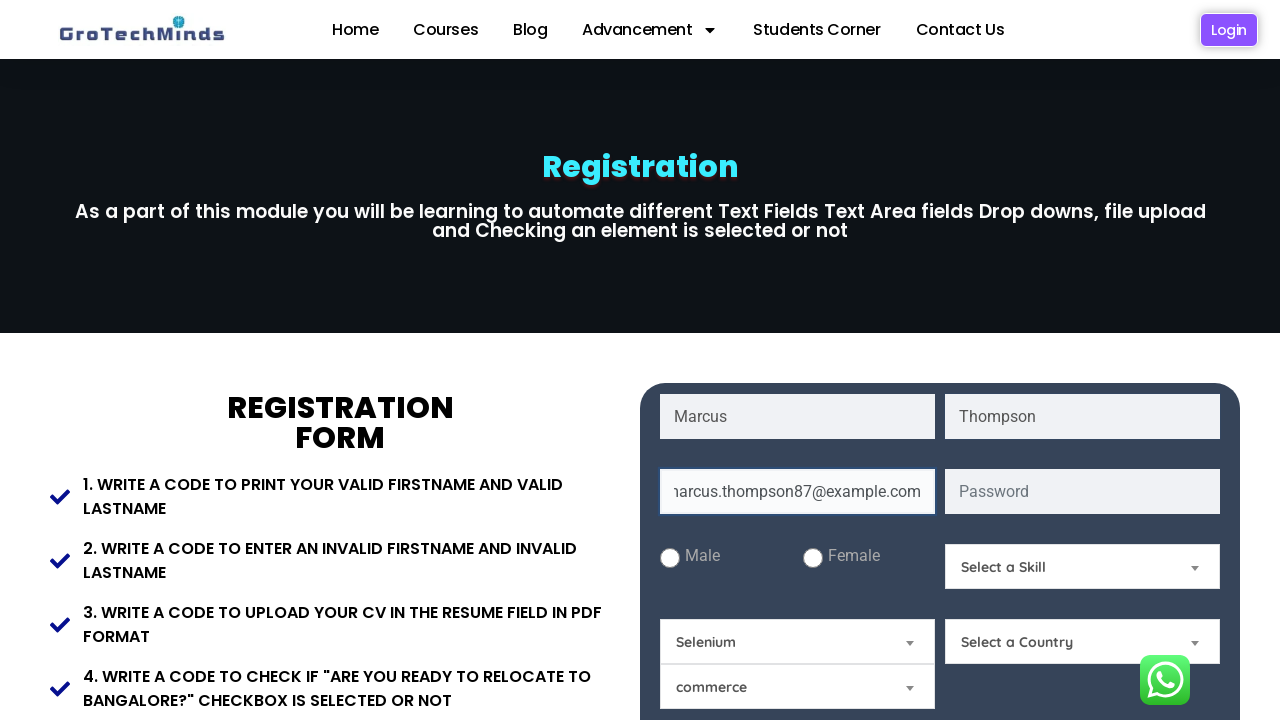

Filled password field with 'SecurePass2024' on #password
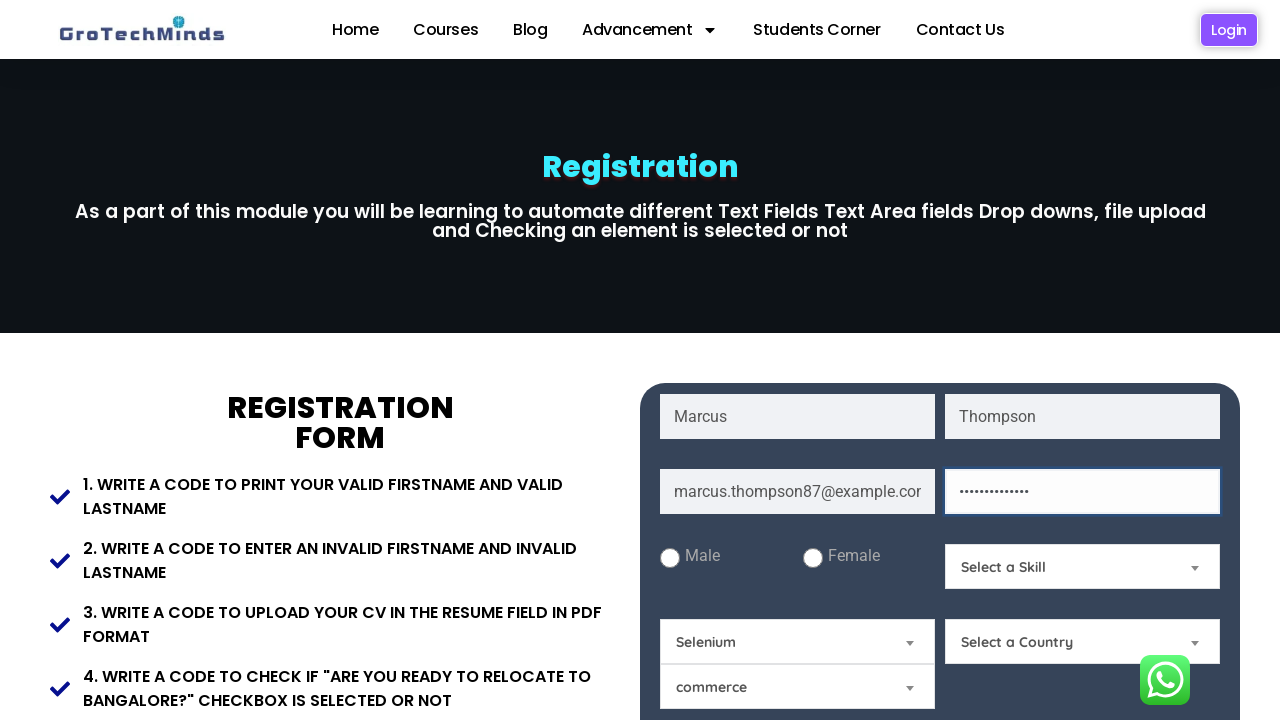

Selected Female gender option at (812, 558) on #Female
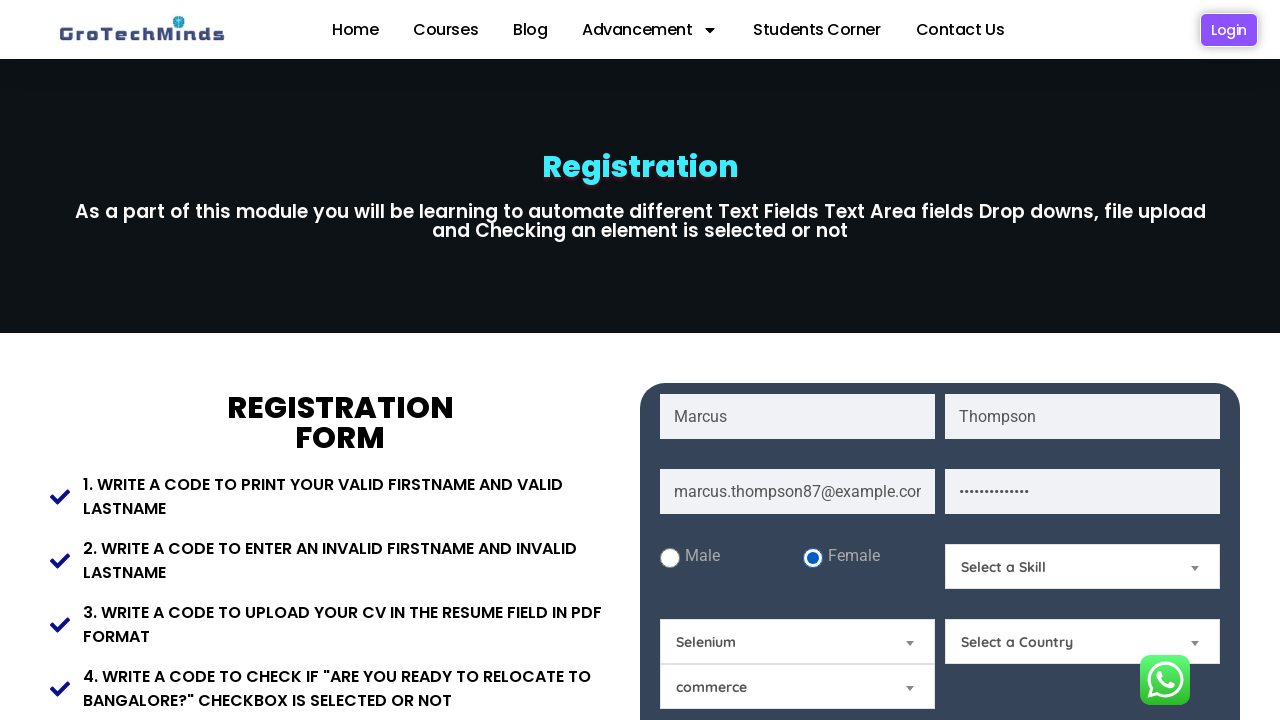

Selected skill option from Skills dropdown on #Skills
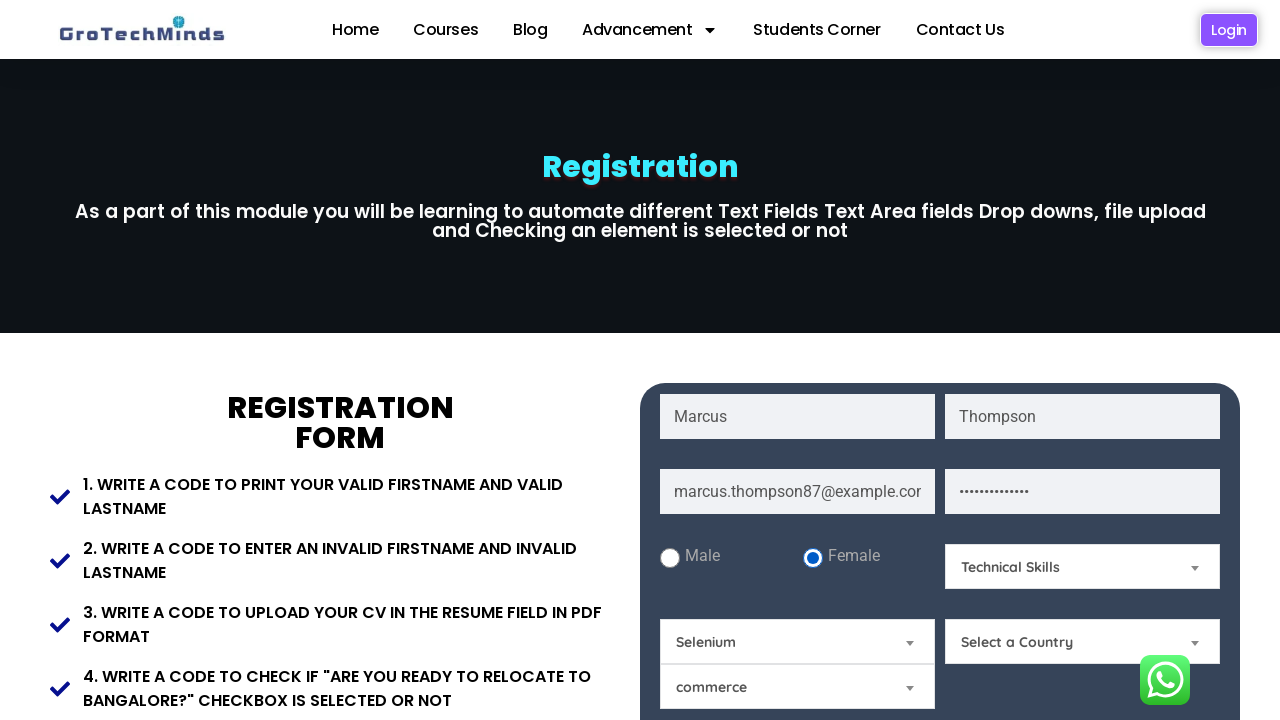

Selected India from Country dropdown on #Country
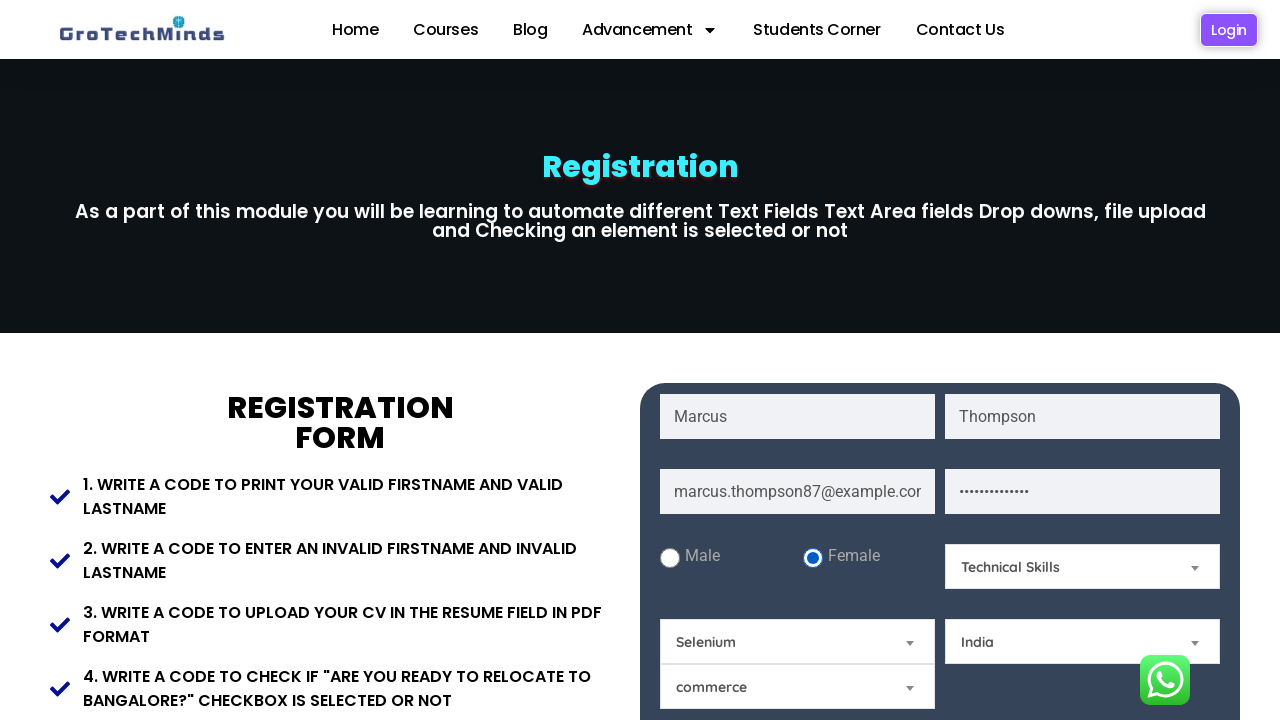

Selected Manual Testing from Technical Skills dropdown on #technicalskills
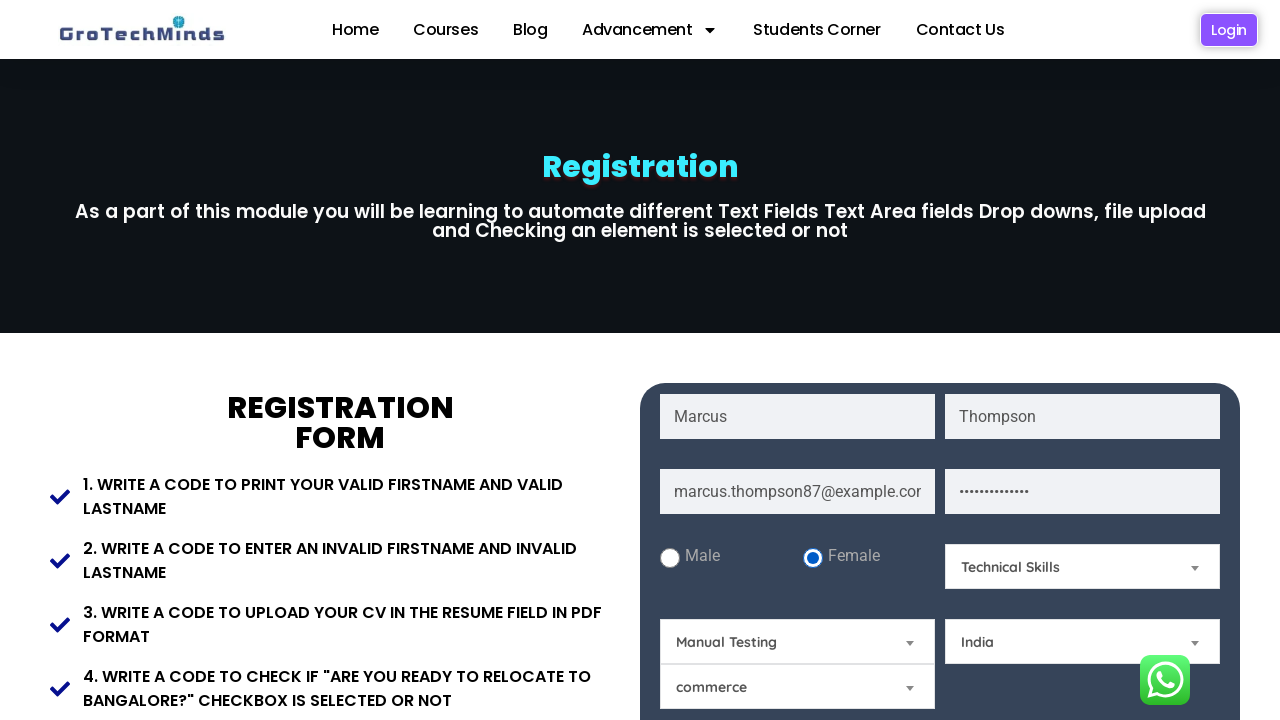

Filled Present Address field with 'MG Road, Bangalore' on #Present-Address
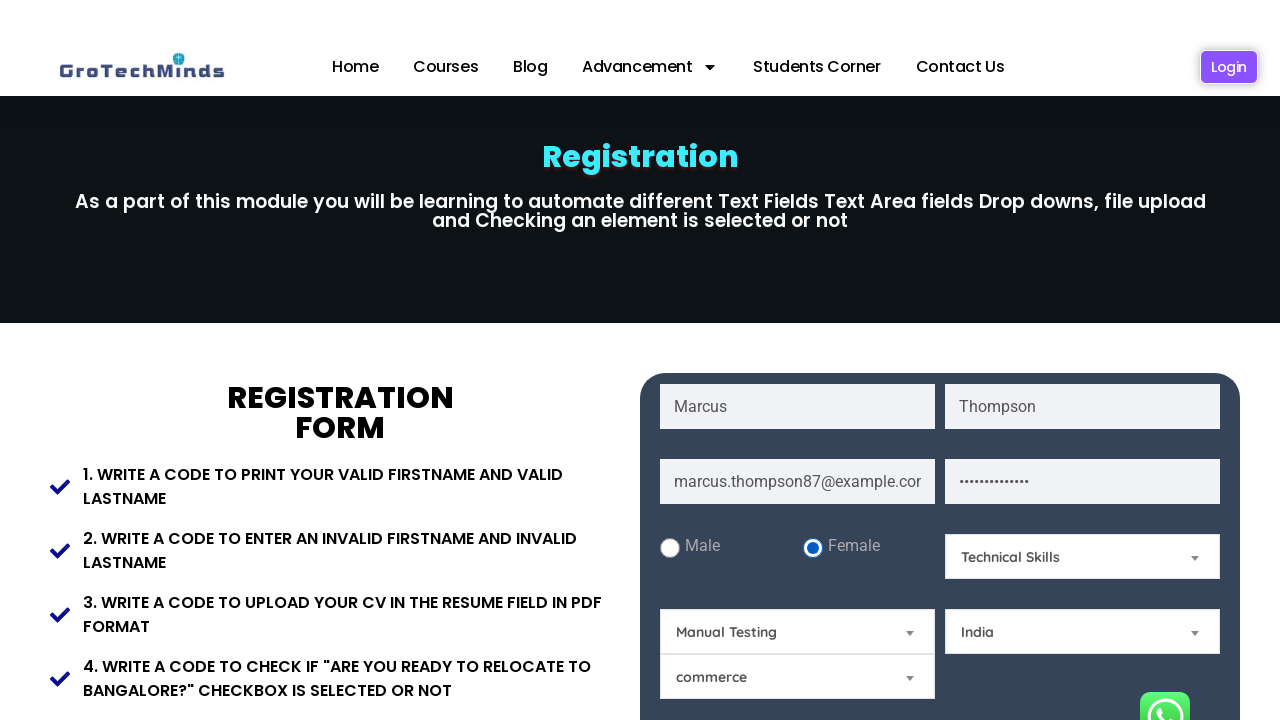

Filled Permanent Address field with 'MG Road, Bangalore' on #Permanent-Address
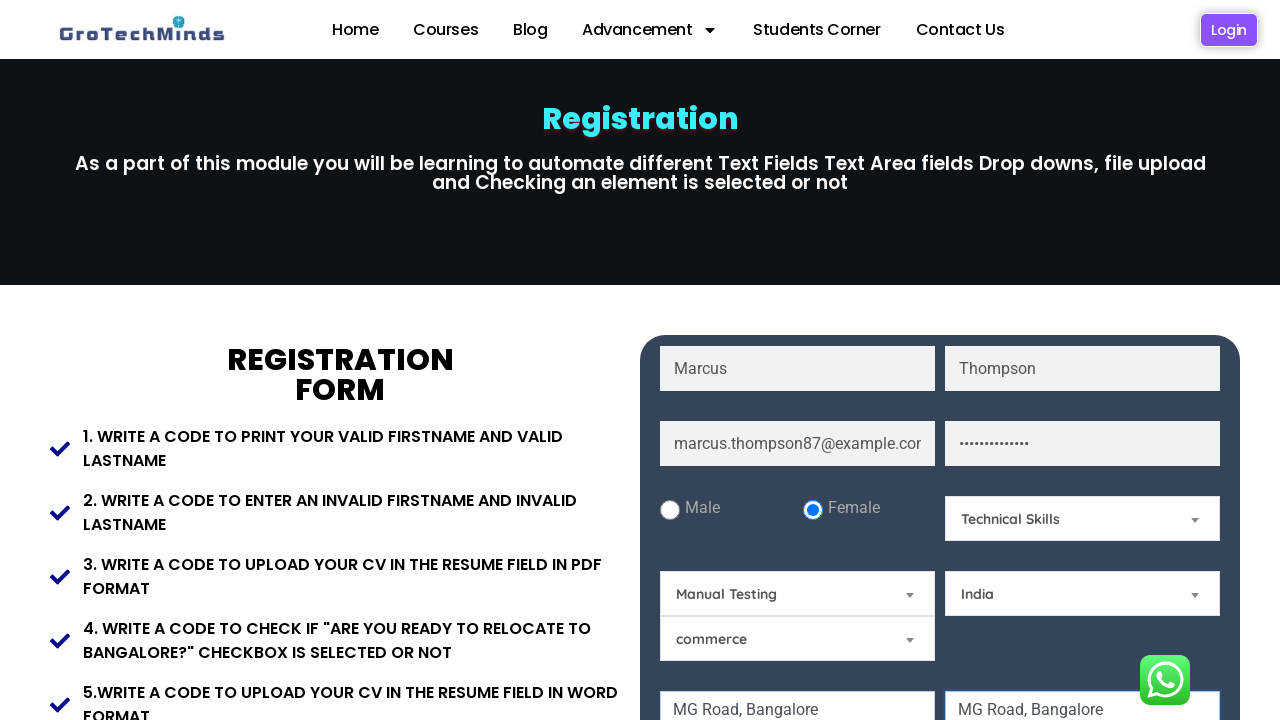

Filled Pincode field with '560001' on #Pincode
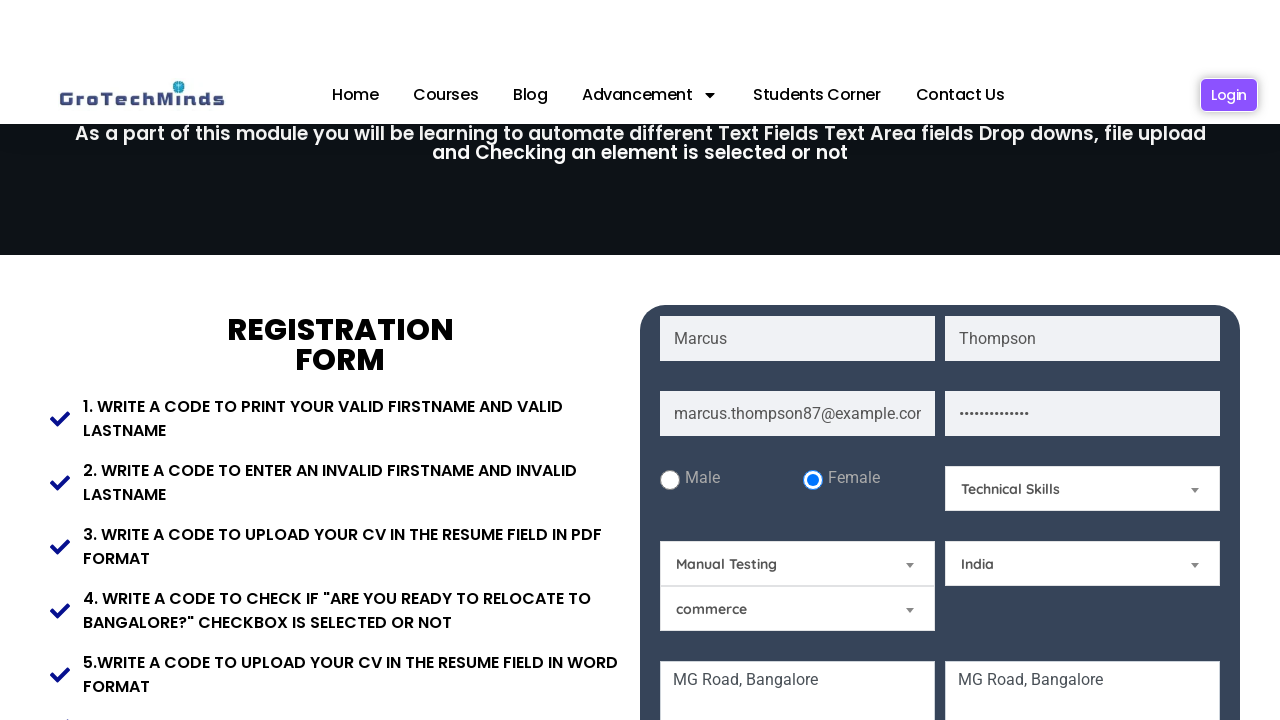

Selected Hindu from Religion dropdown on #Relegion
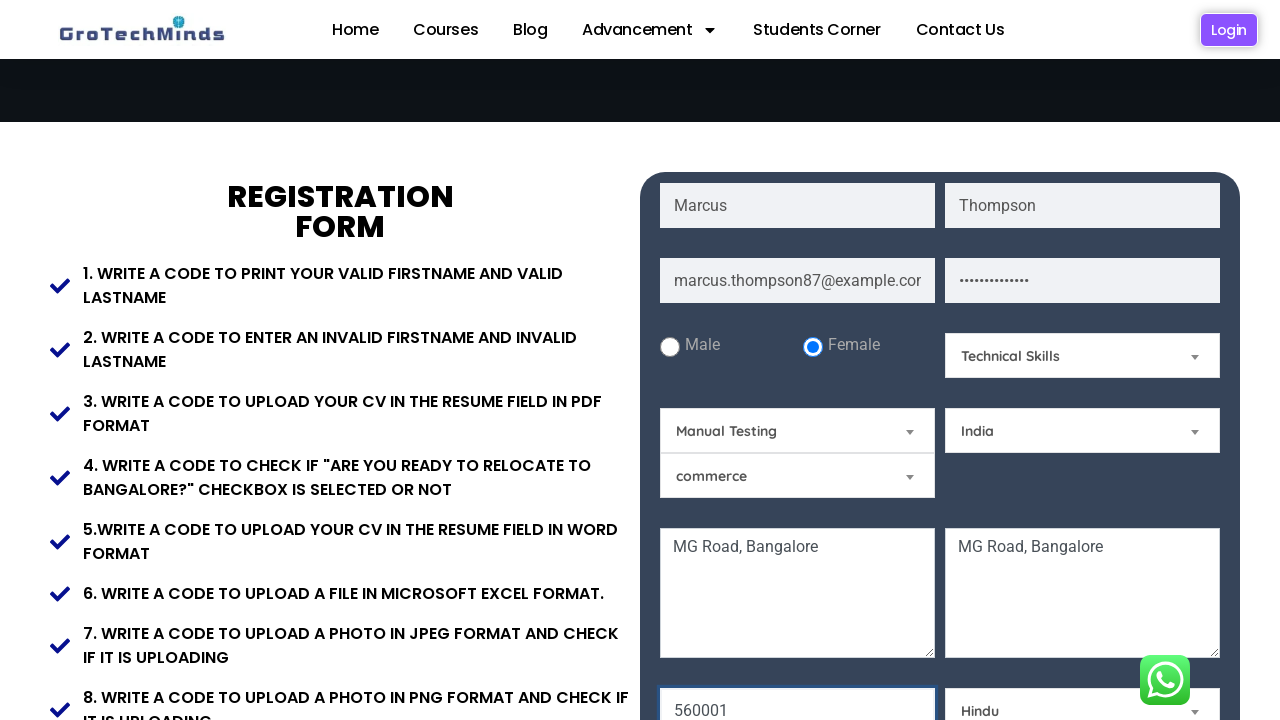

Waited 2 seconds for page readiness
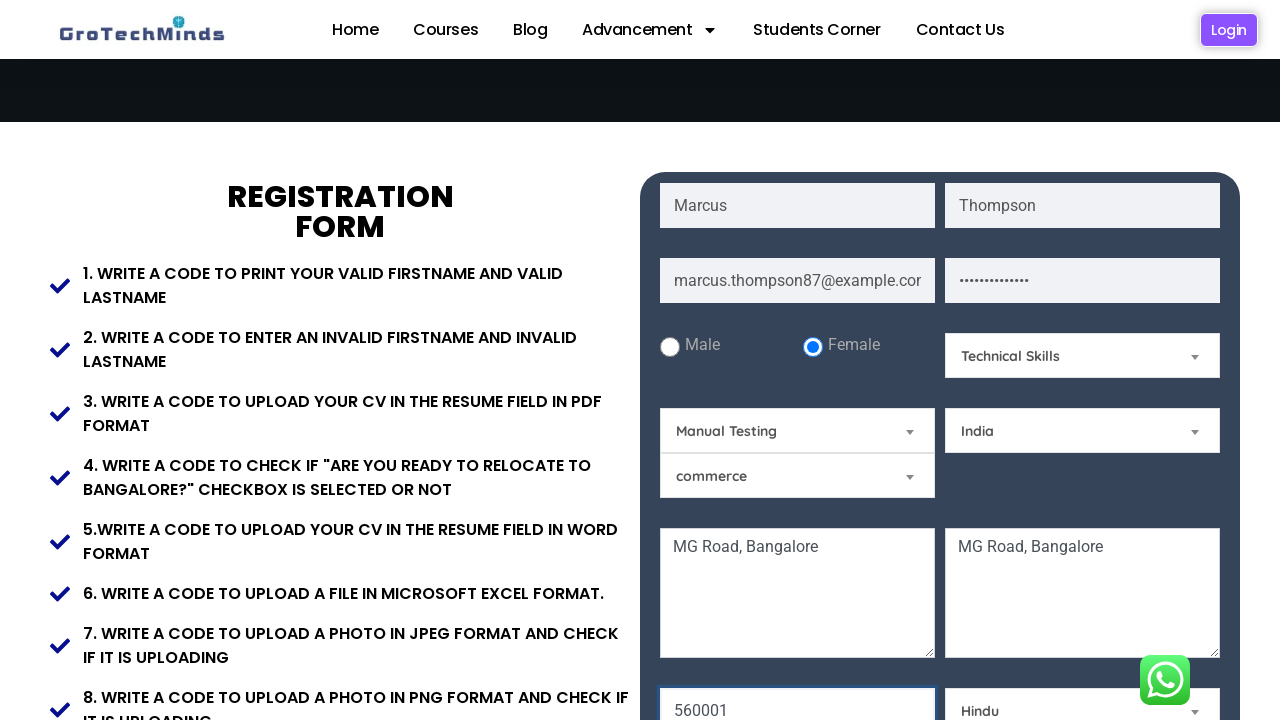

Clicked relocate checkbox at (975, 360) on #relocate
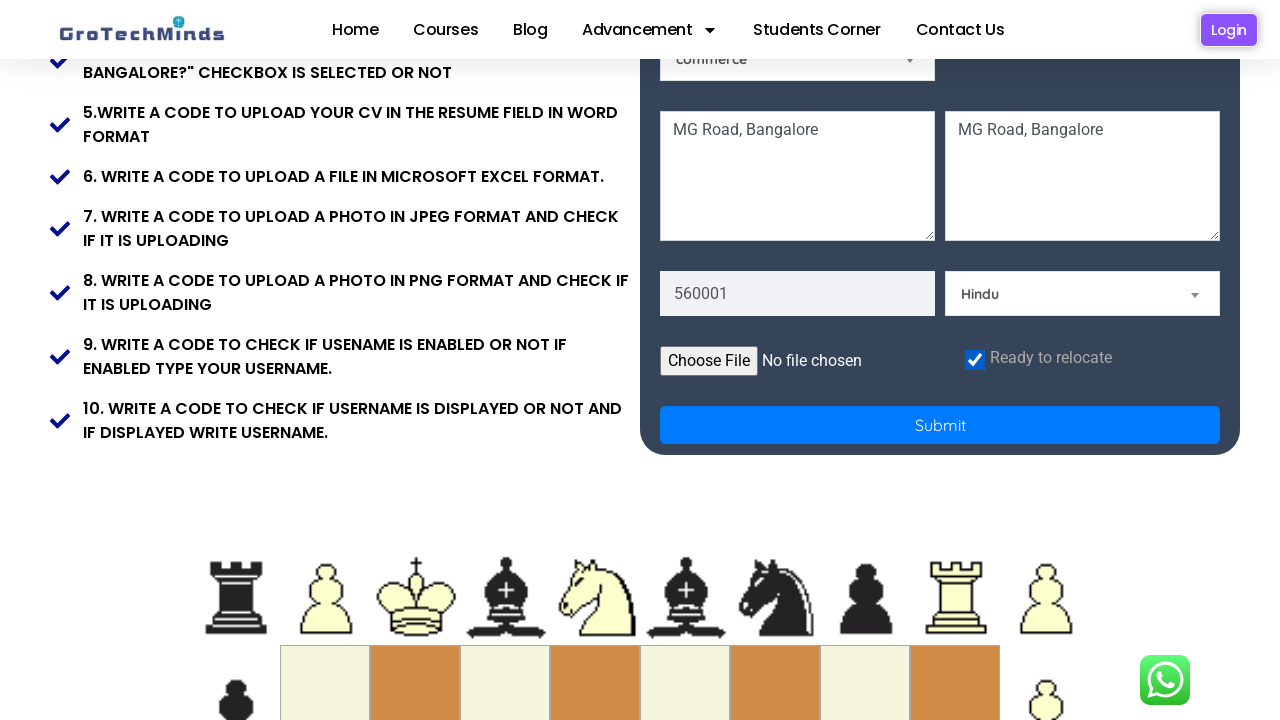

Clicked Submit button to submit registration form at (940, 425) on [name='Submit']
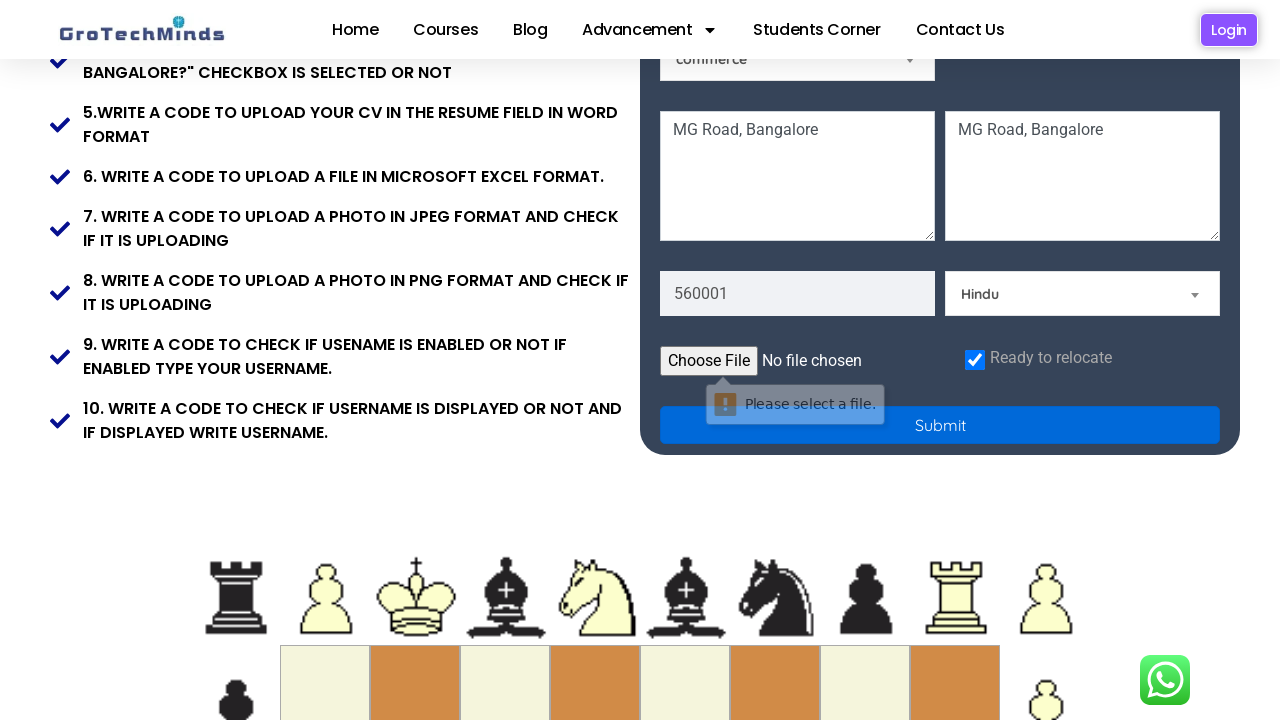

Set up dialog handler to accept alert popup
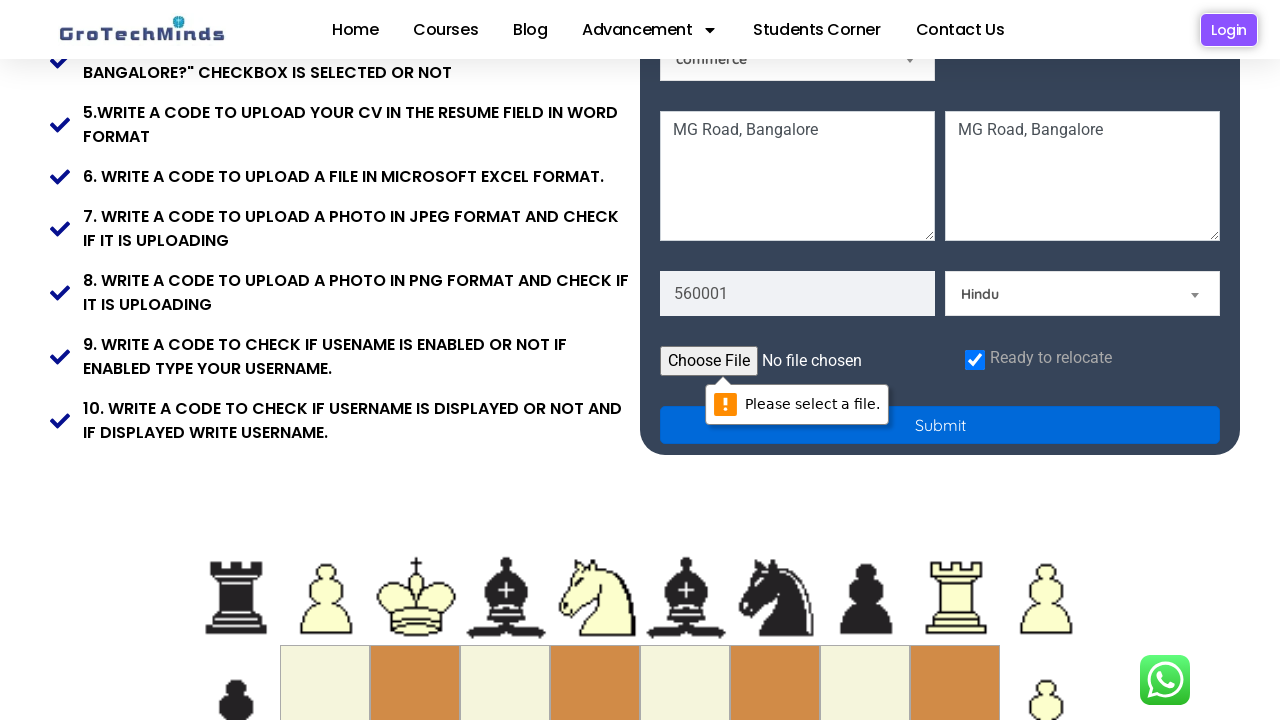

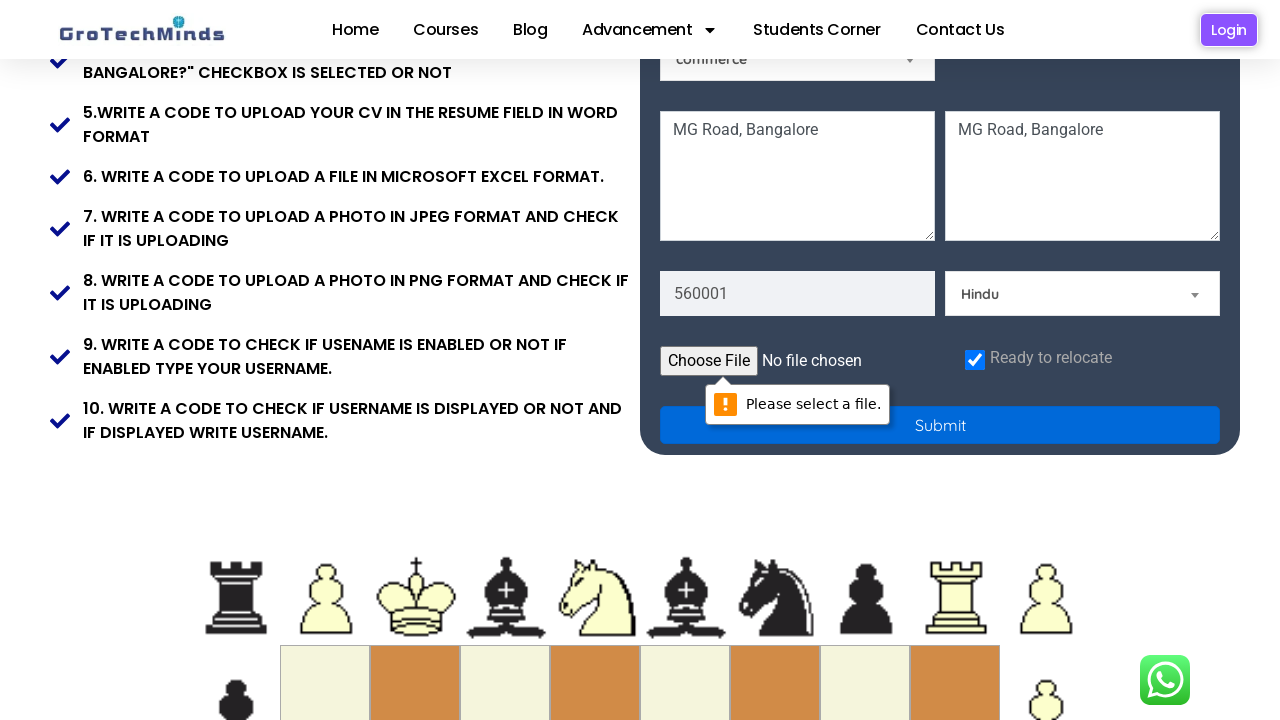